Performs a search on DuckDuckGo by entering a query and submitting the search form

Starting URL: https://duckduckgo.com

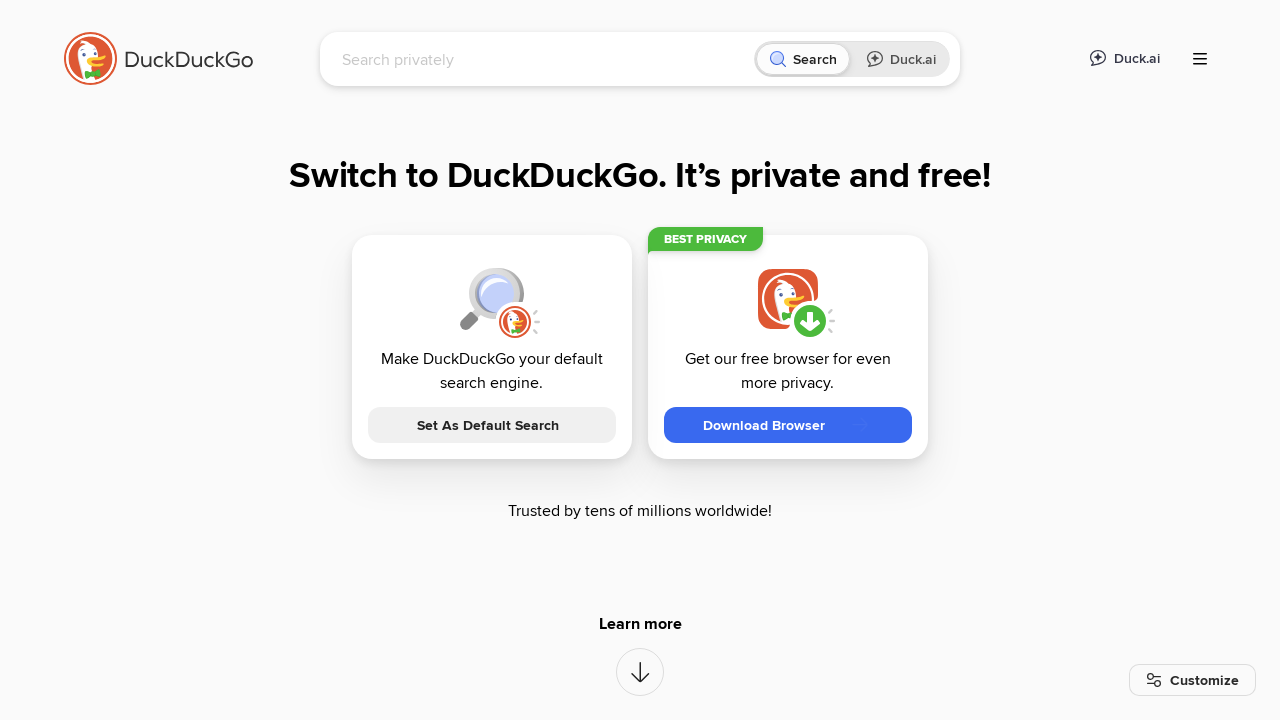

Filled search input field with 'real python' on input[name='q']
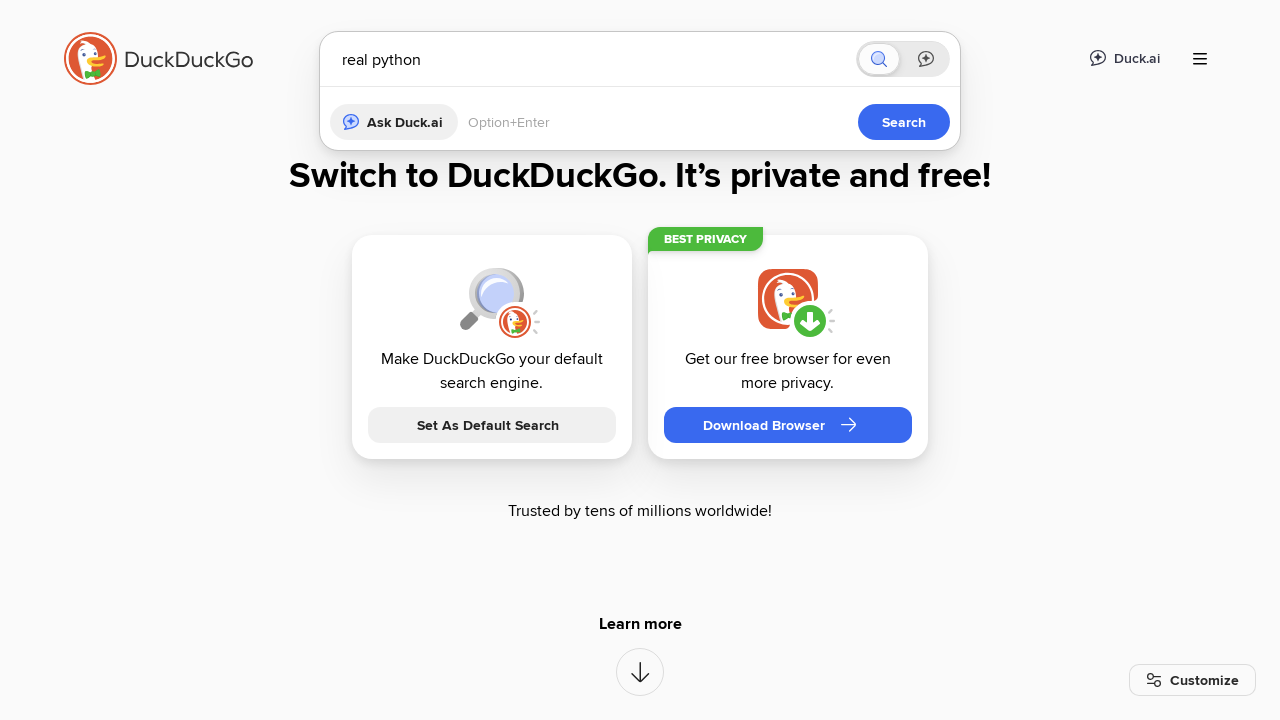

Pressed Enter to submit search query on input[name='q']
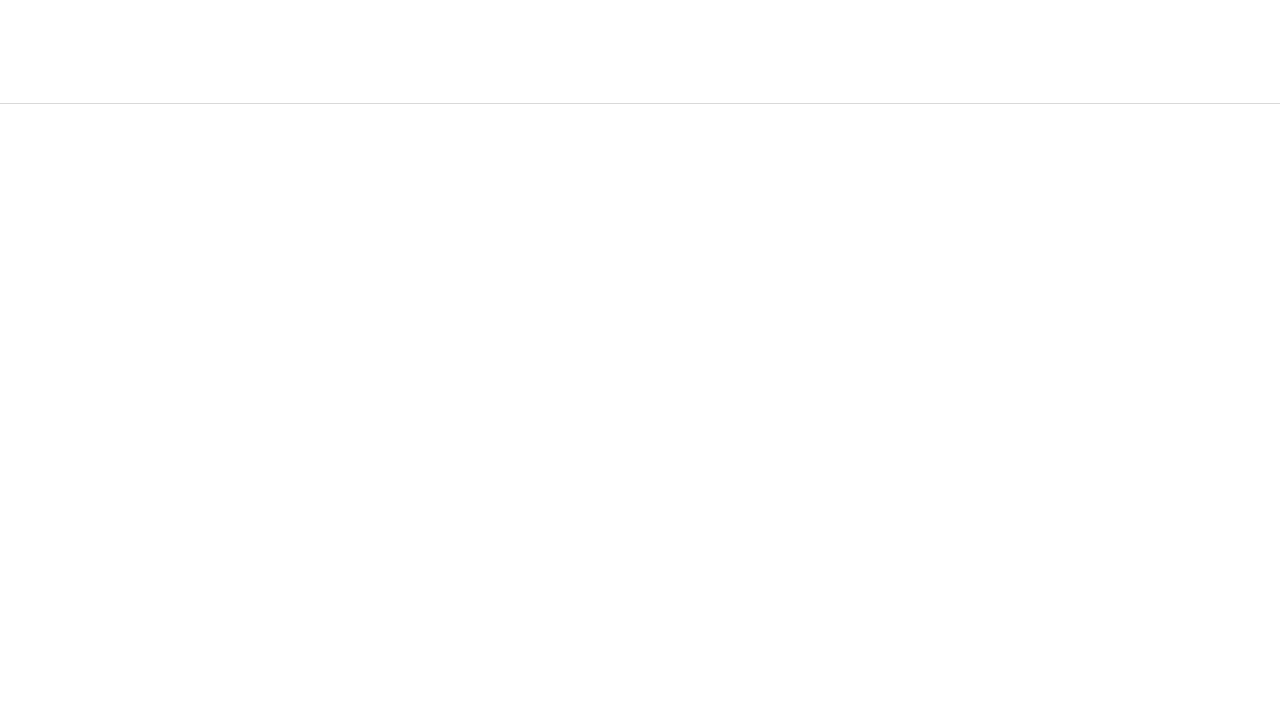

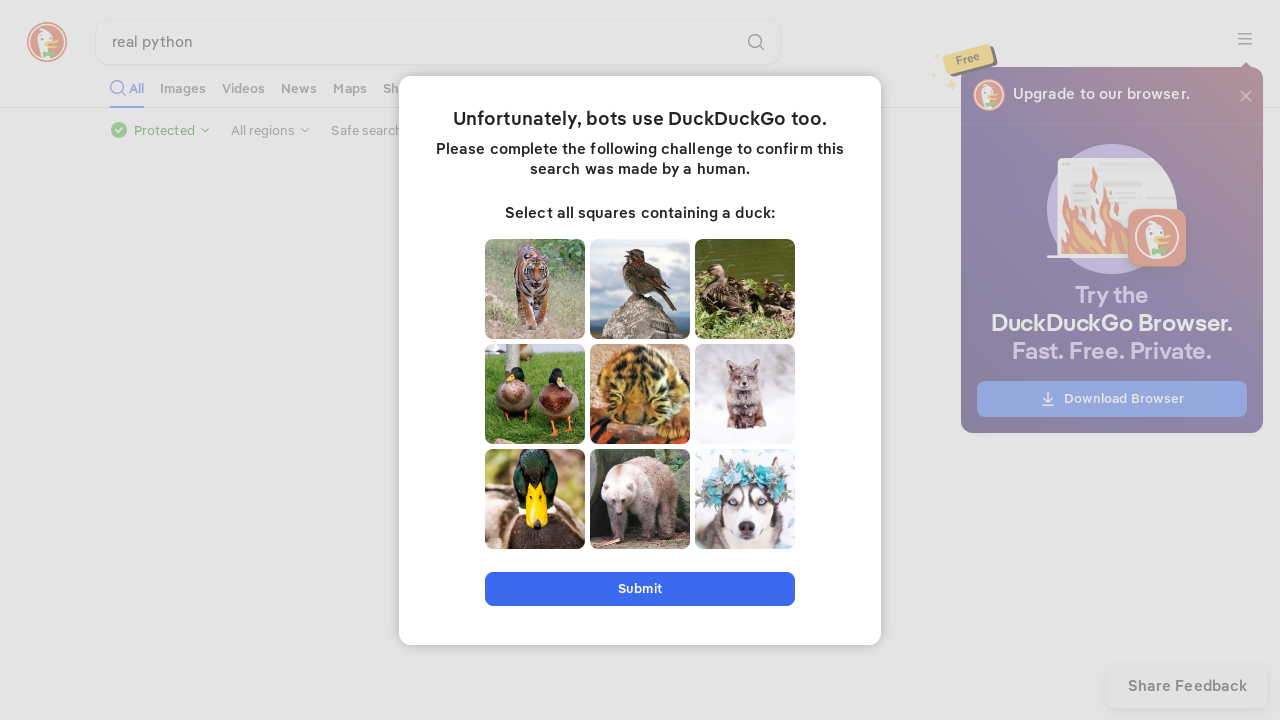